Clicks the Signup/Login link and verifies navigation to the signup/login page by checking the page title.

Starting URL: https://www.automationexercise.com

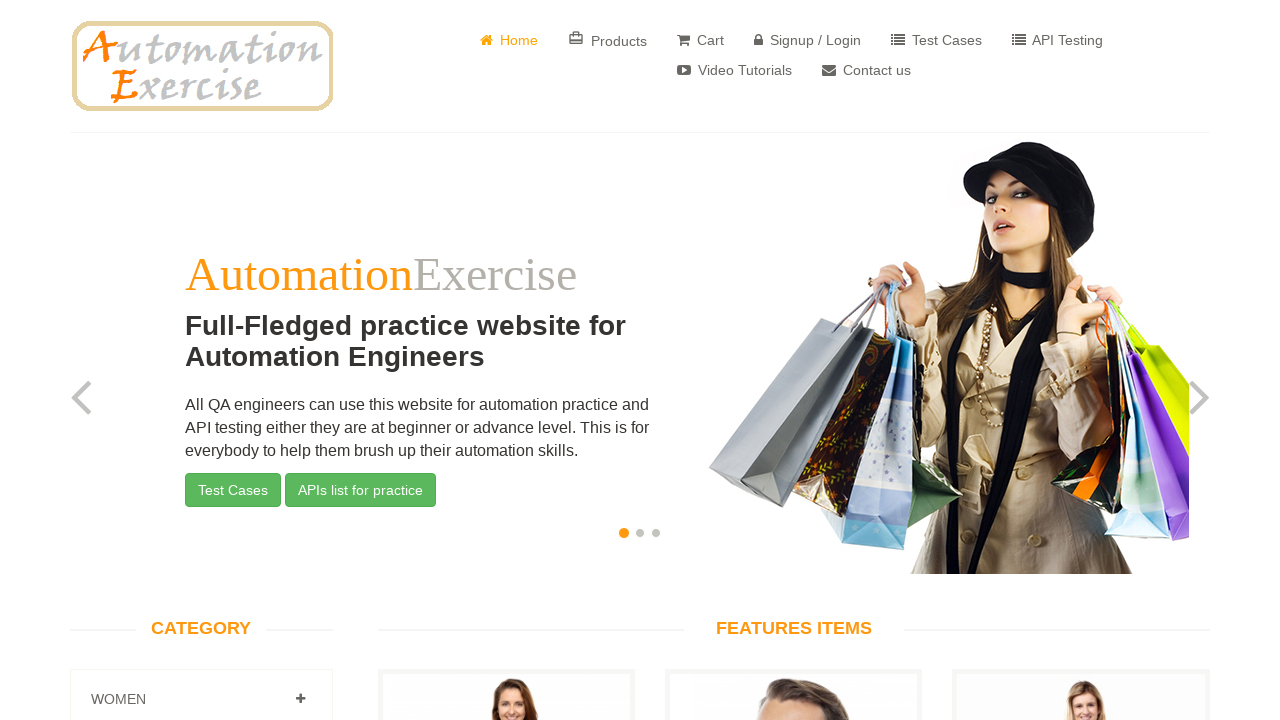

Clicked Signup / Login link at (808, 40) on text= Signup / Login
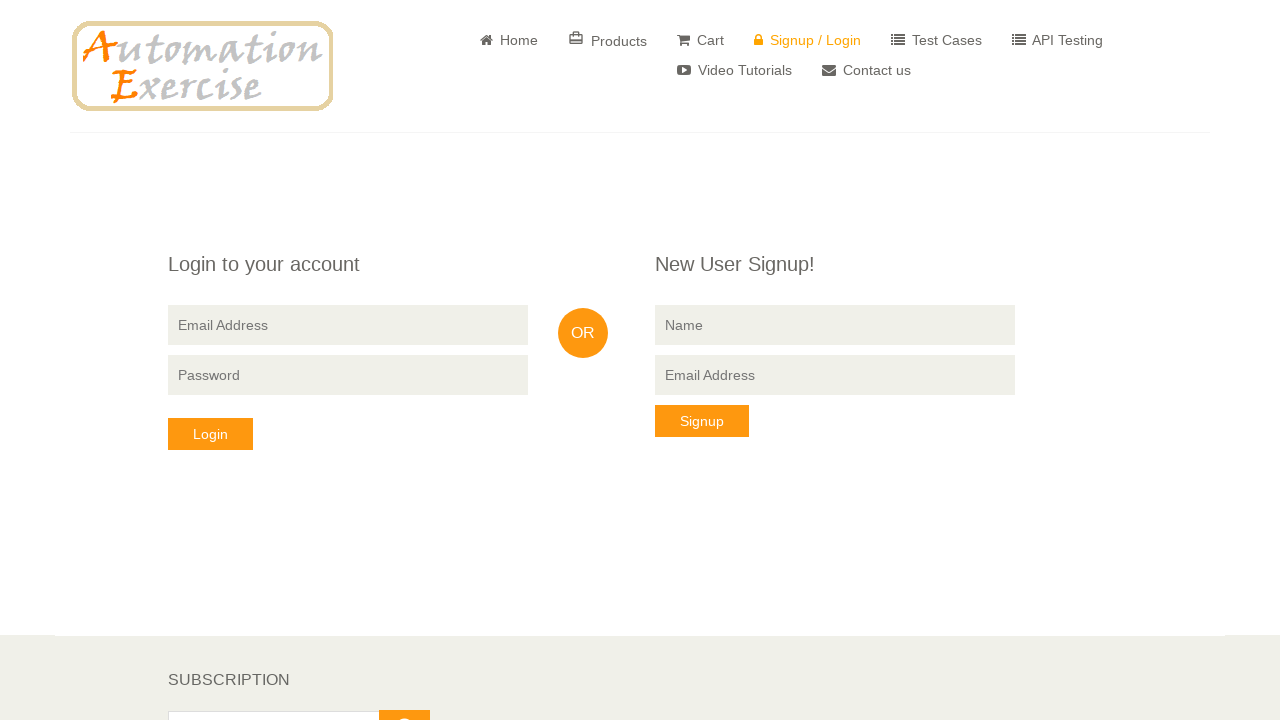

Verified page title is 'Automation Exercise - Signup / Login'
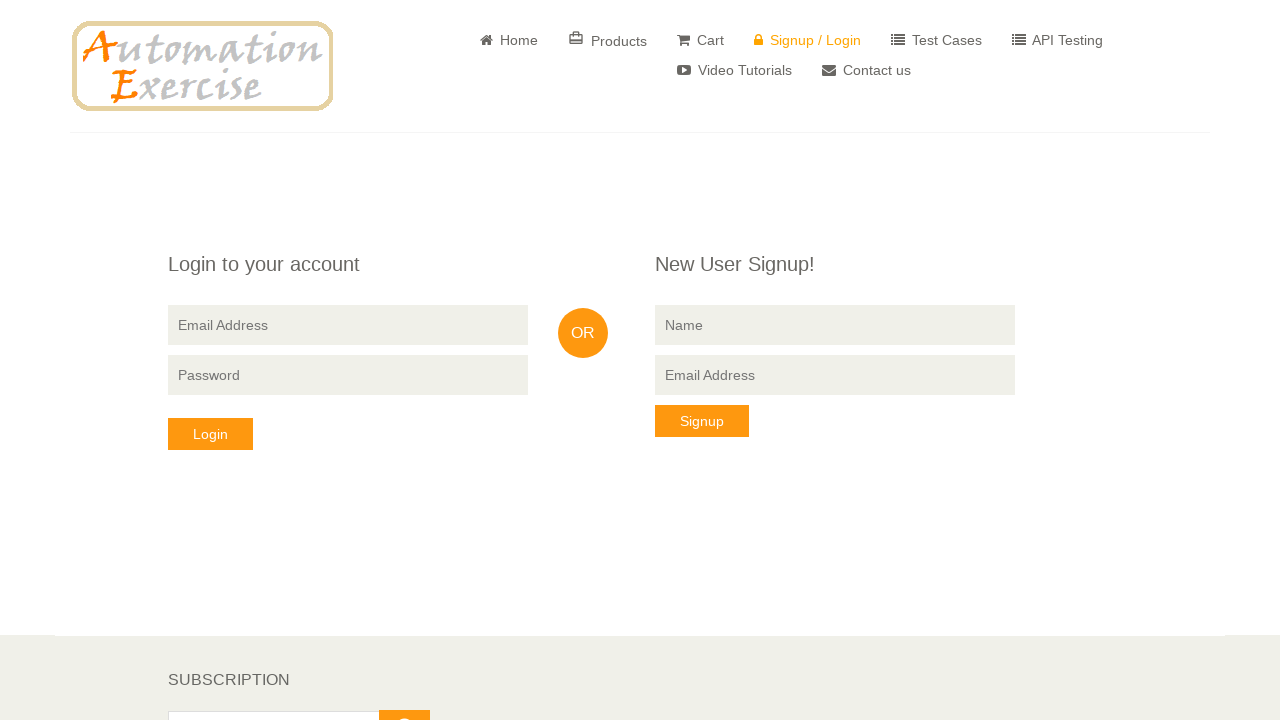

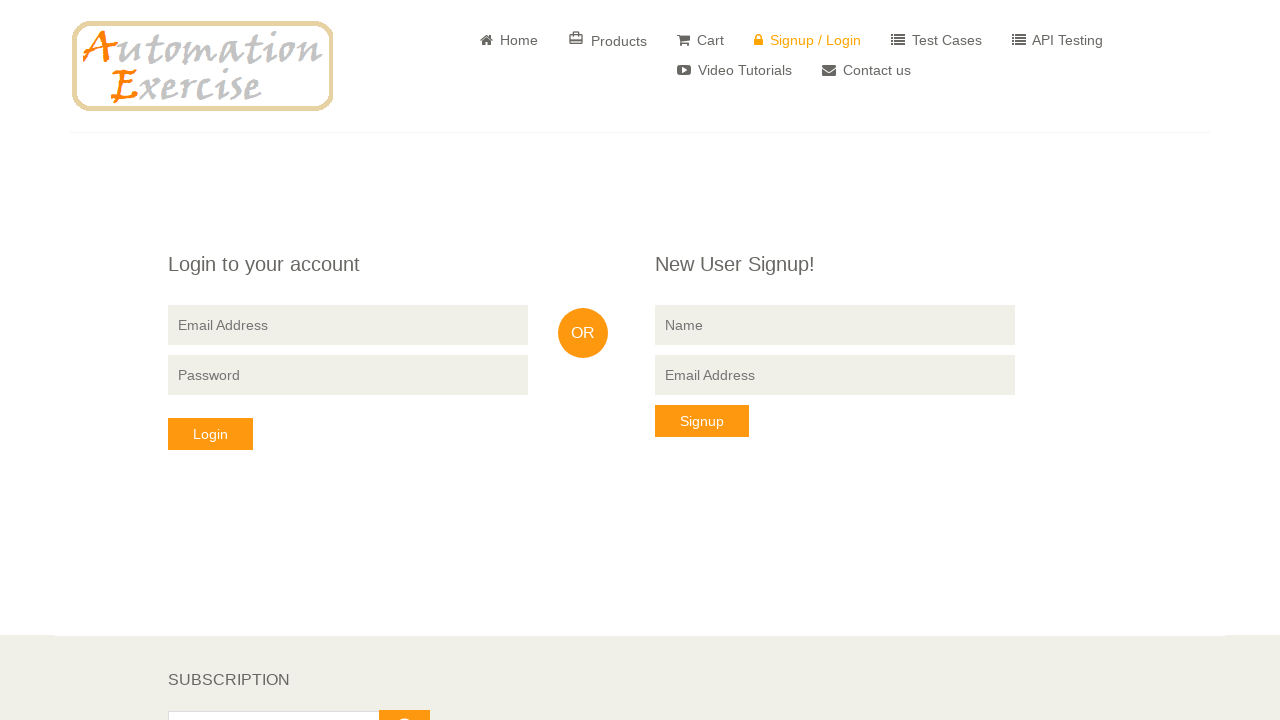